Tests that the page title is not the lowercase "youtube" (case sensitivity check)

Starting URL: https://www.youtube.com

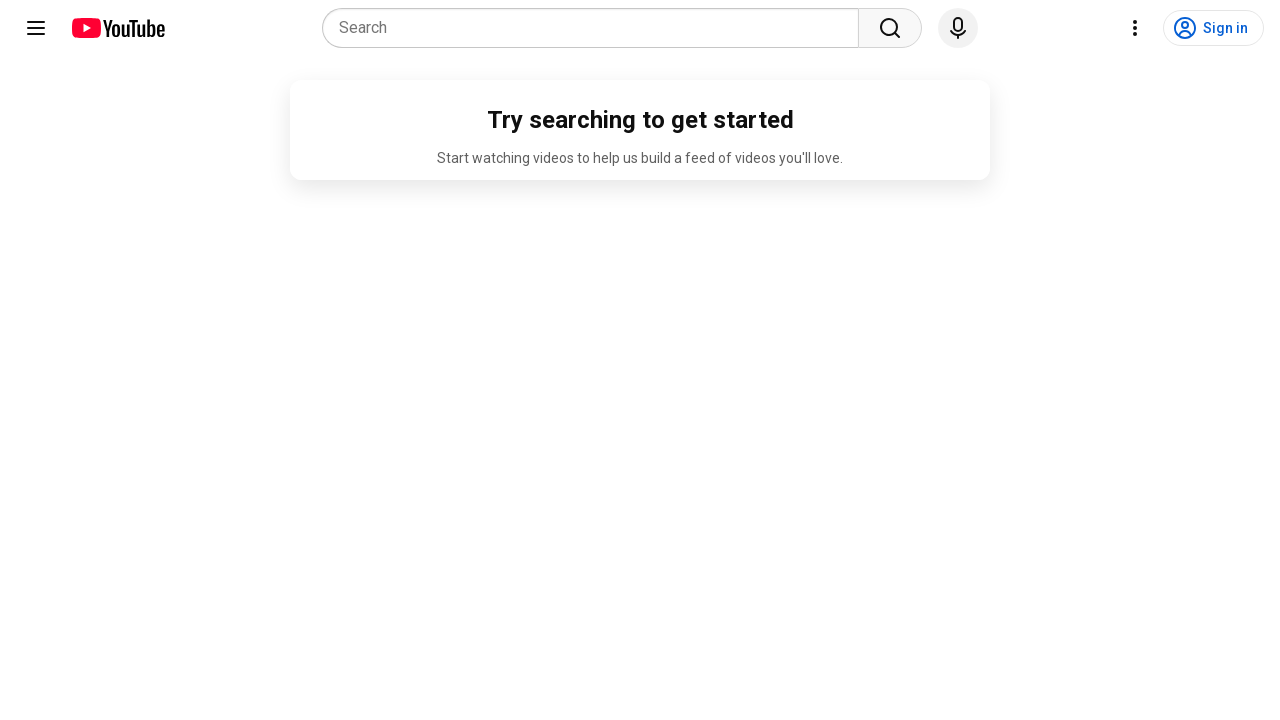

Navigated to https://www.youtube.com
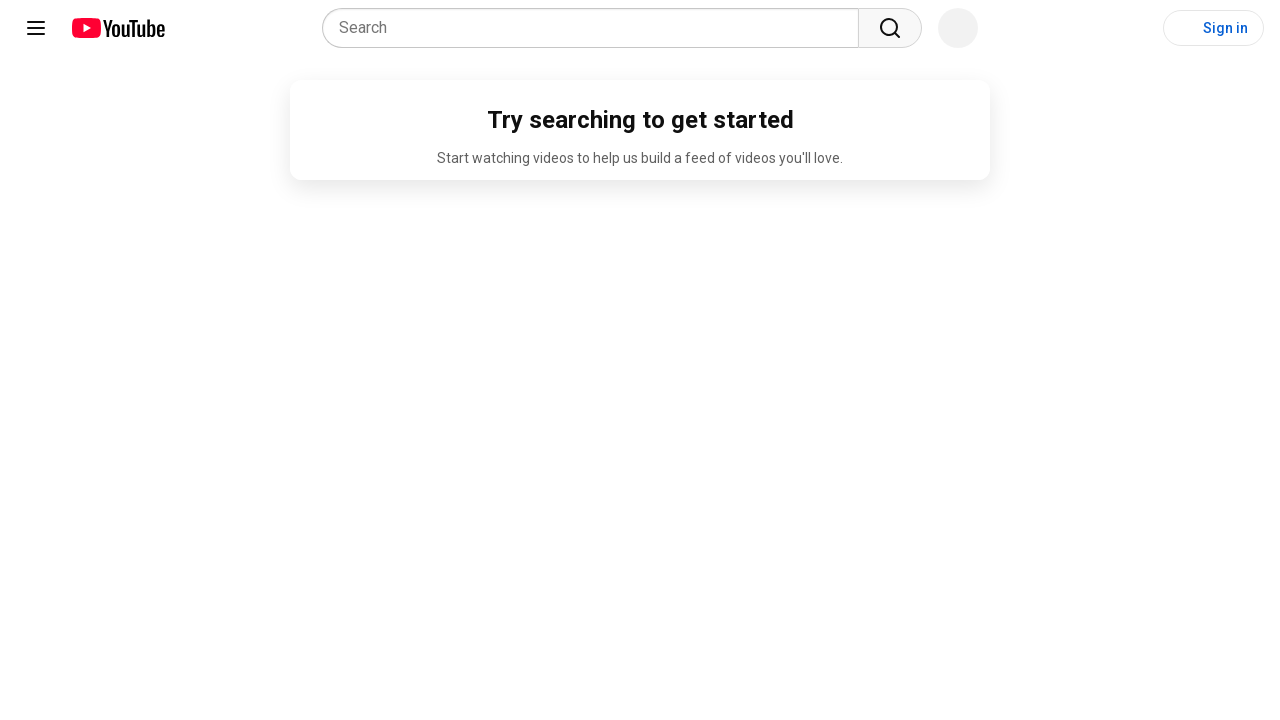

Verified page title 'YouTube' is not lowercase 'youtube' (case sensitivity check passed)
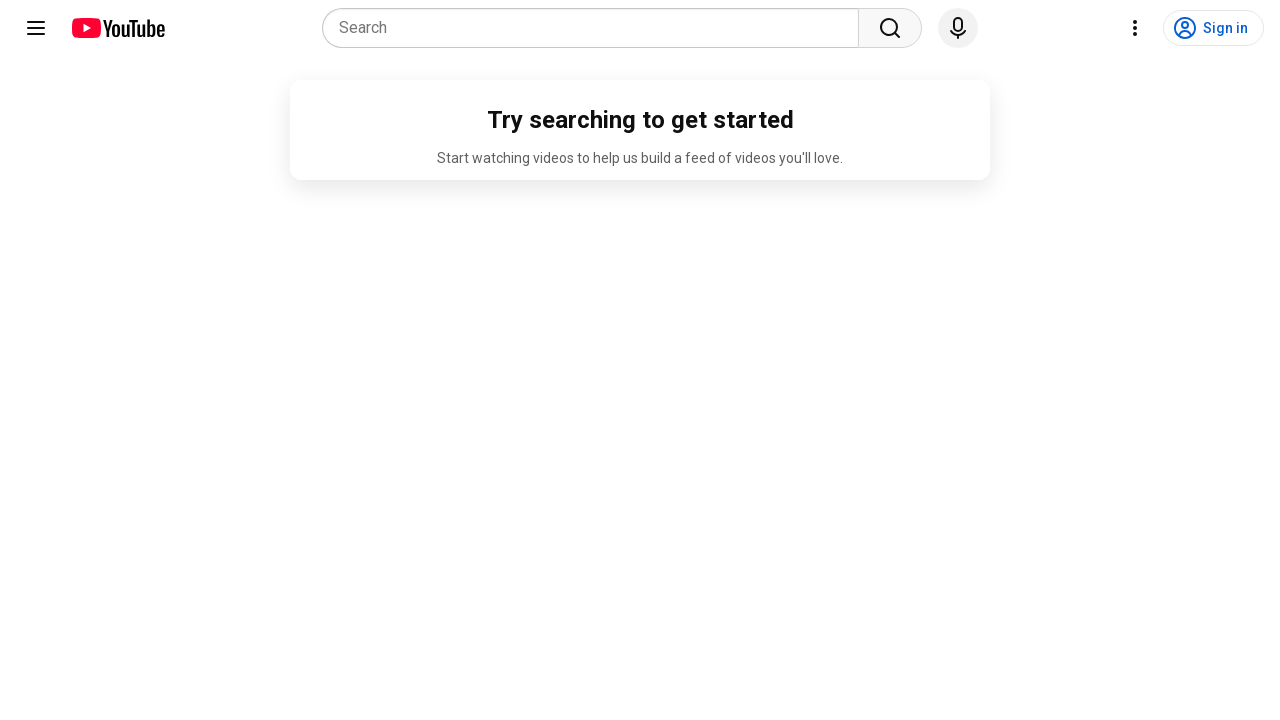

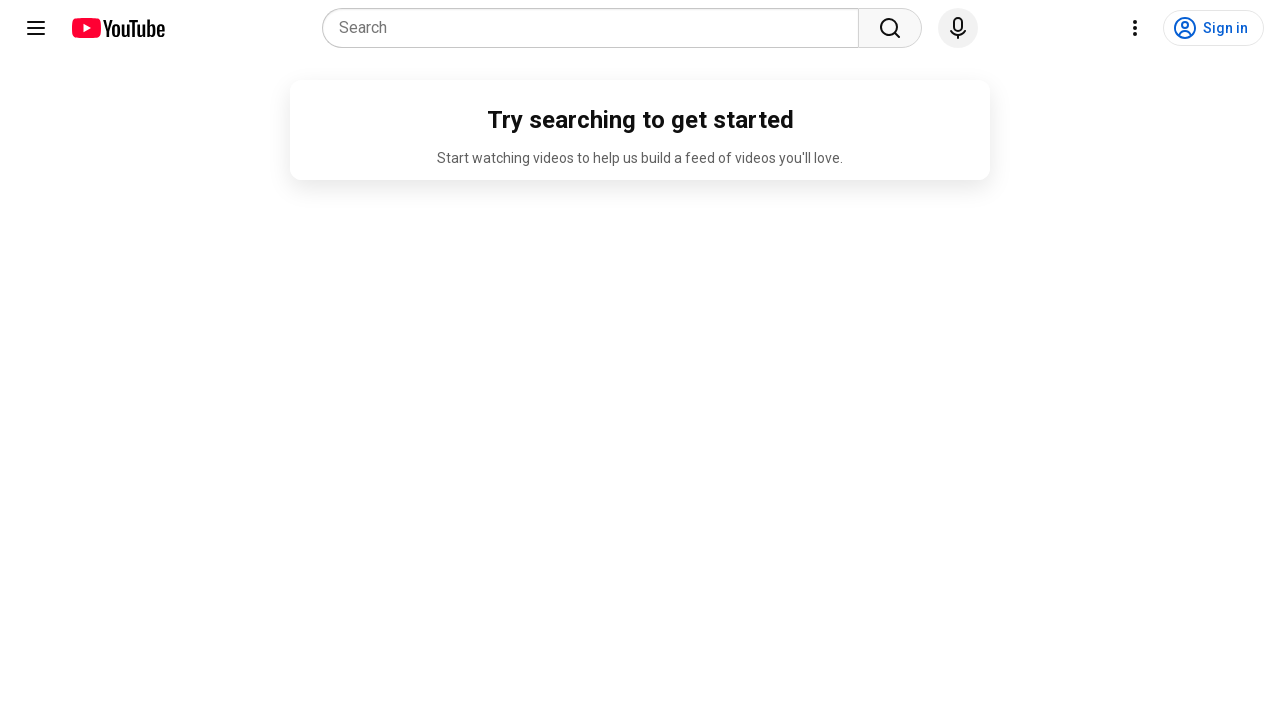